Tests navigation to the Dialog boxes page by clicking the link and verifying the URL and page header

Starting URL: https://bonigarcia.dev/selenium-webdriver-java/

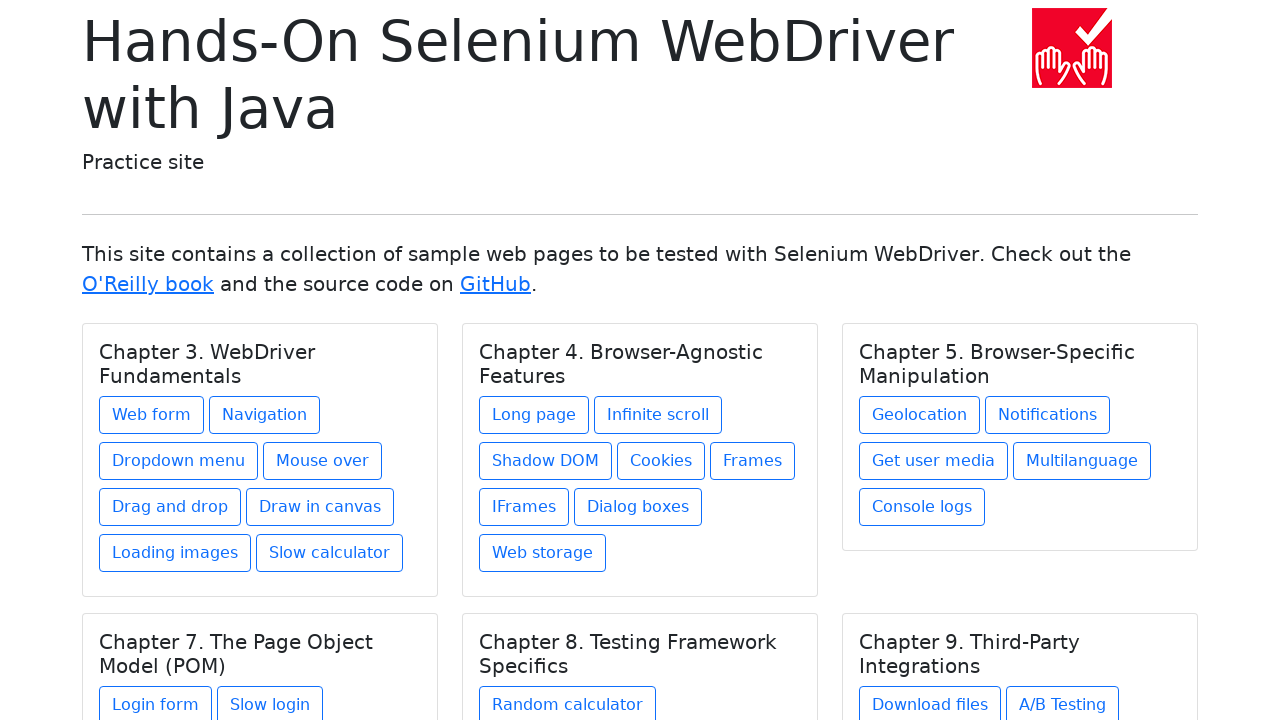

Clicked on the Dialog boxes link at (638, 507) on a.btn.btn-outline-primary.mb-2[href='dialog-boxes.html']
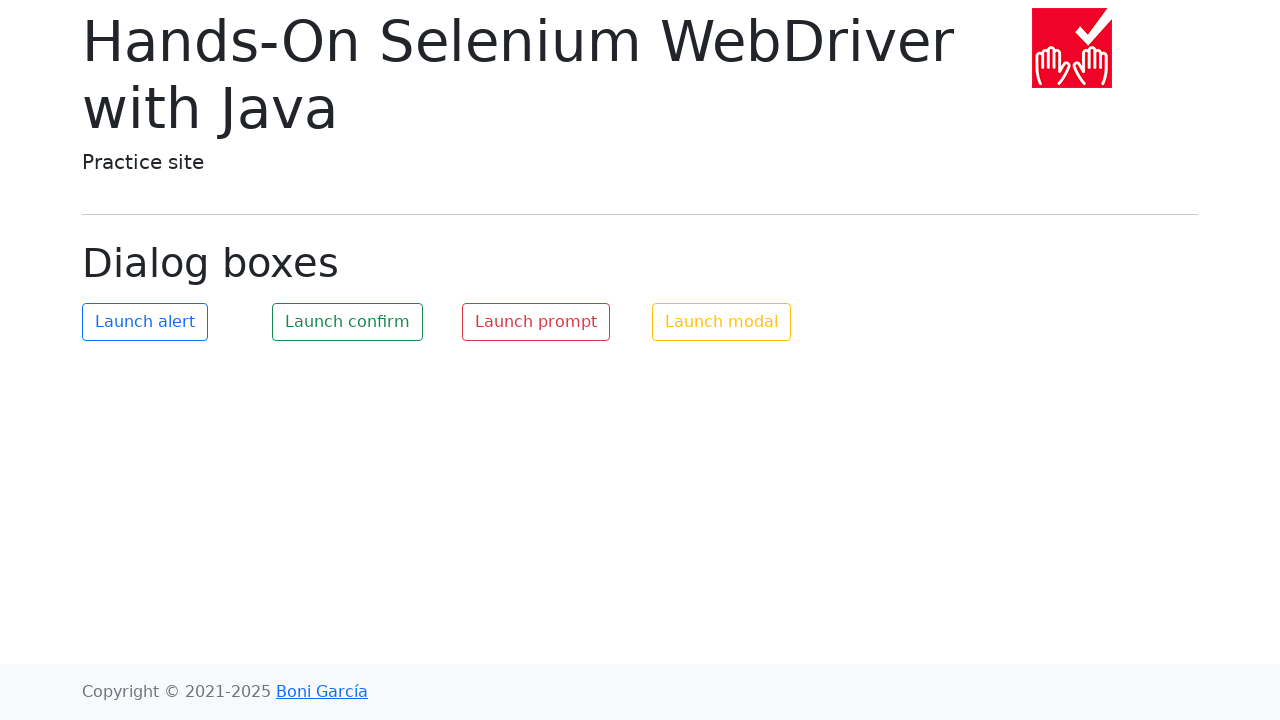

Dialog boxes page header loaded
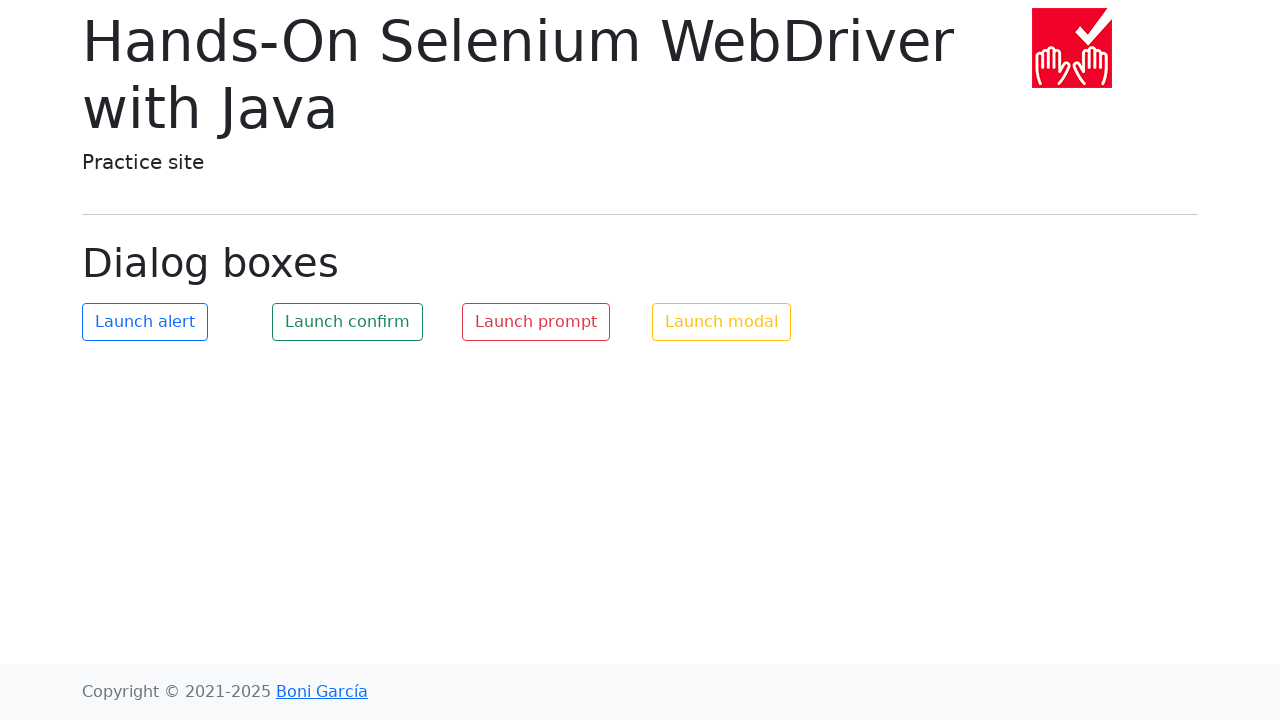

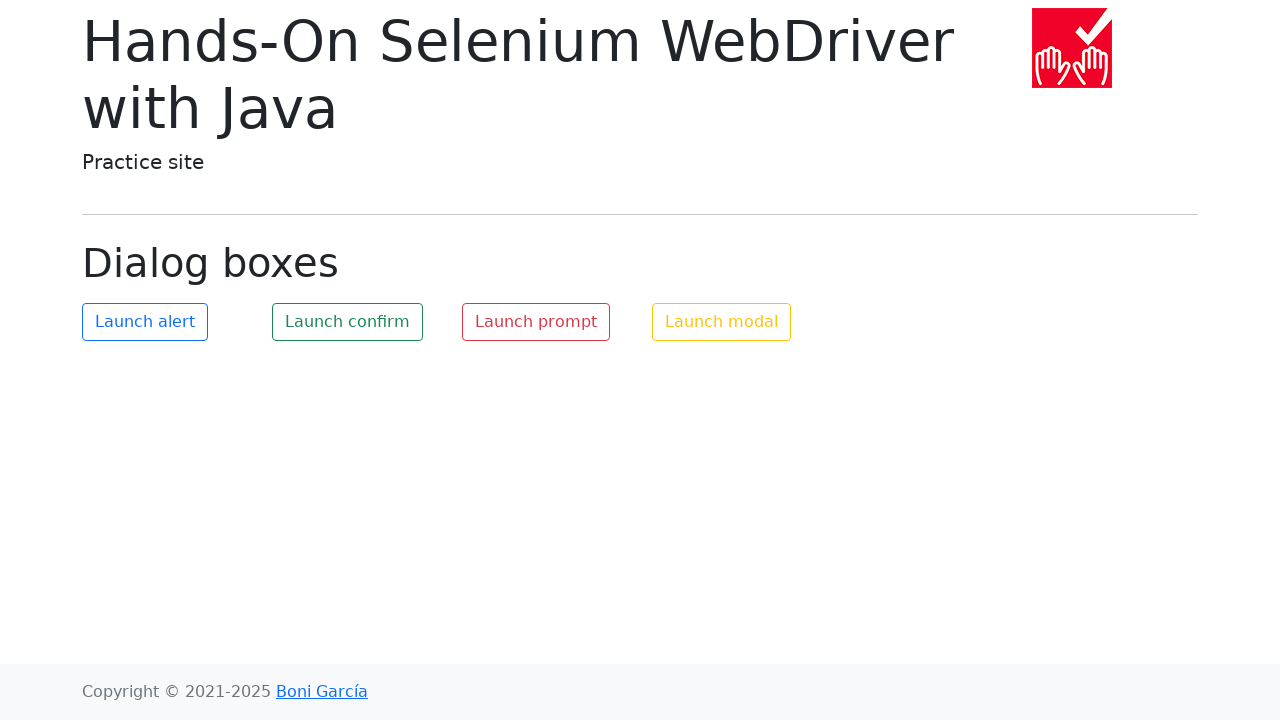